Solves a math problem by reading two numbers from the page, calculating their sum, and selecting the result from a dropdown menu

Starting URL: https://suninjuly.github.io/selects1.html

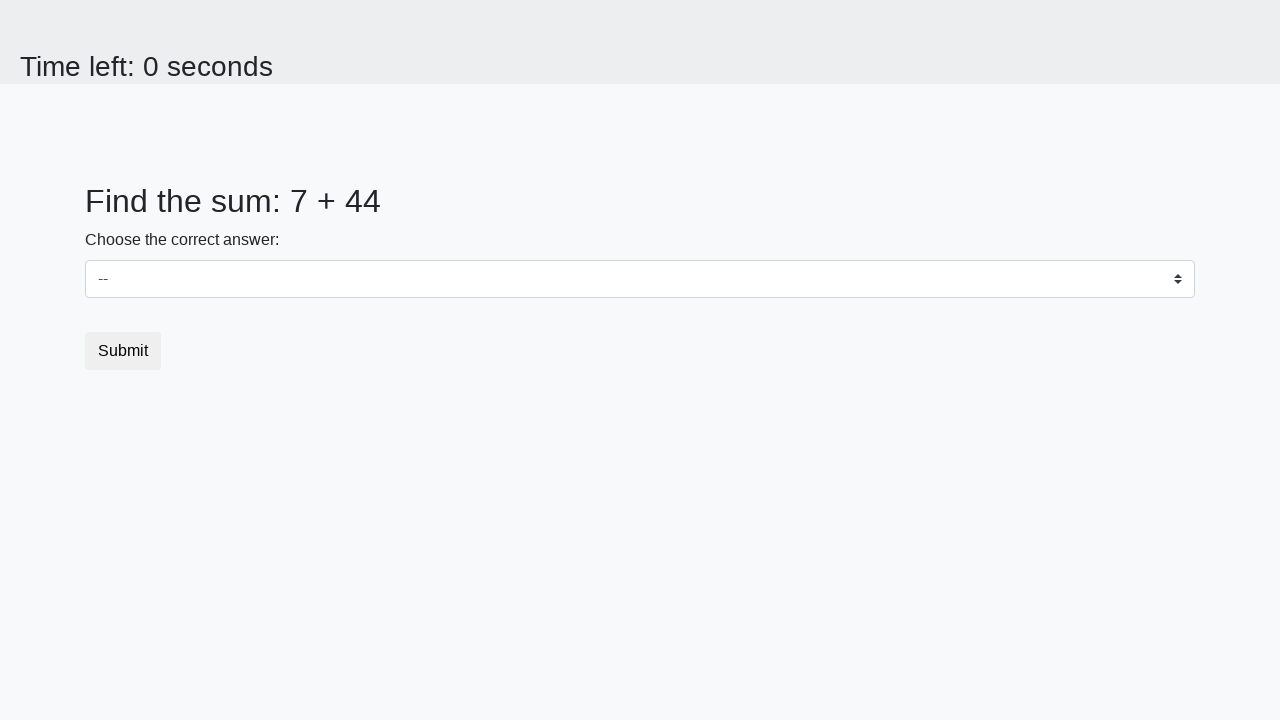

Retrieved first number from page element #num1
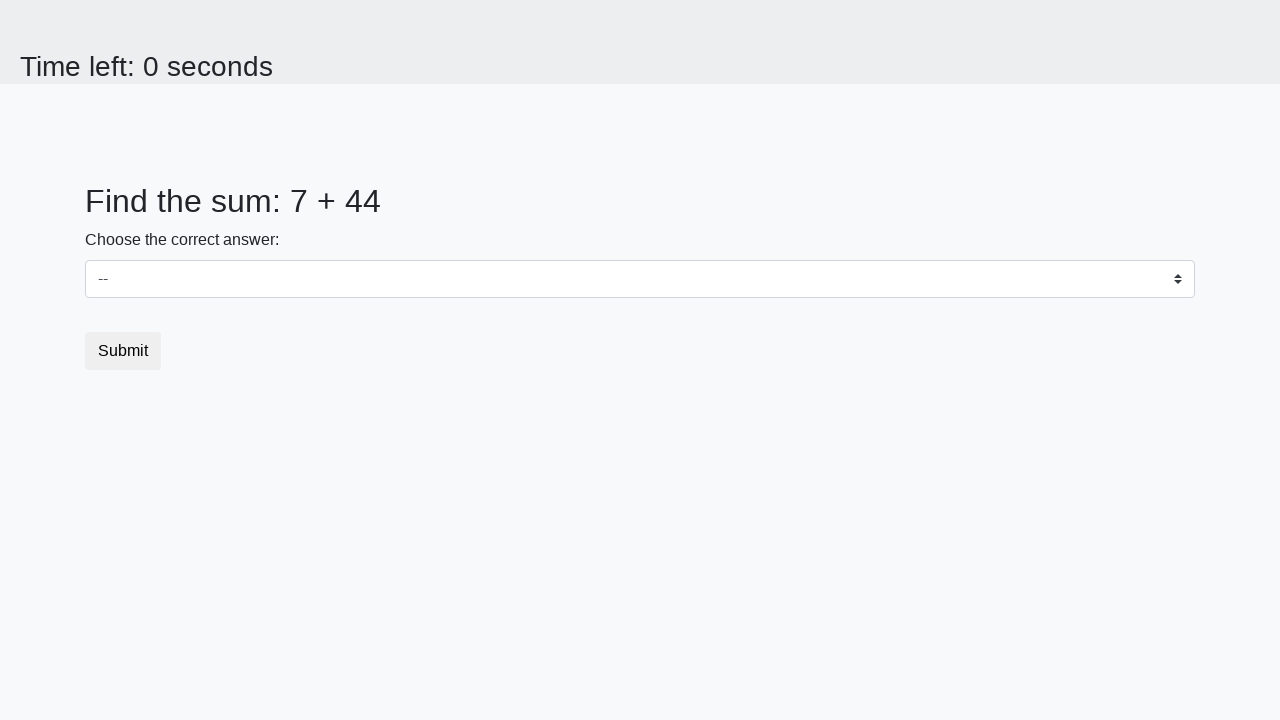

Retrieved second number from page element #num2
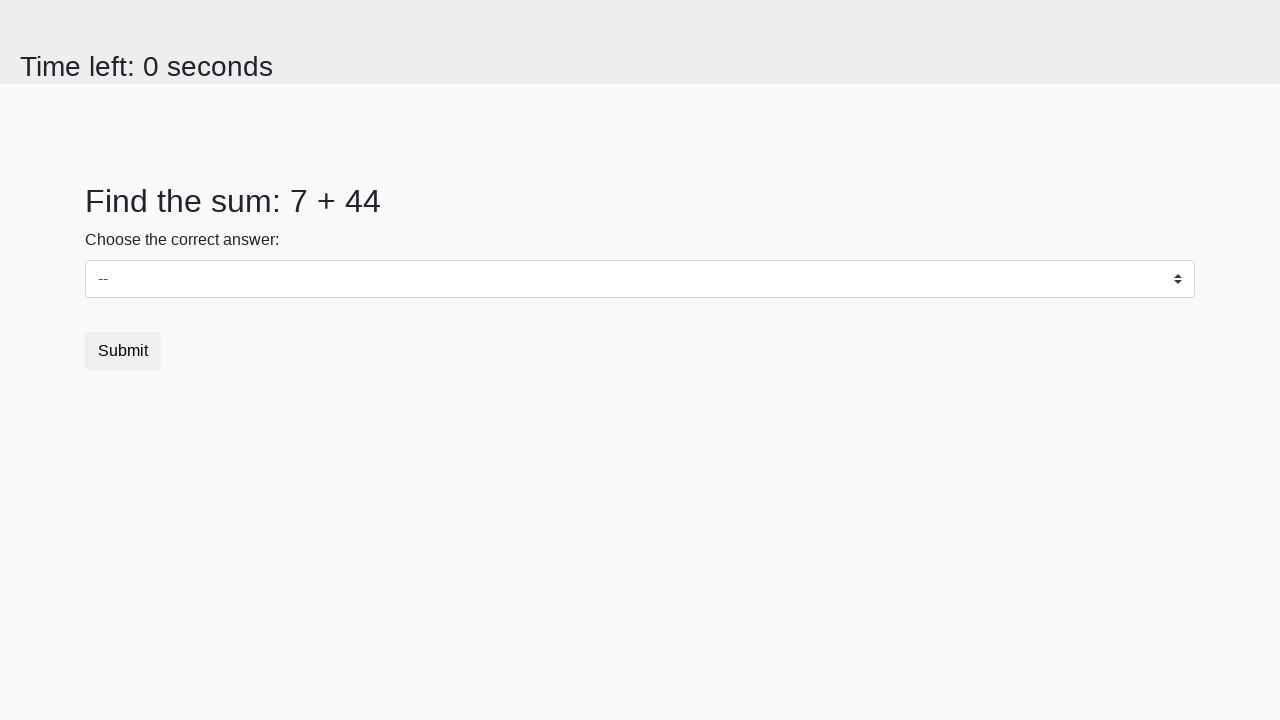

Calculated sum of 7 + 44 = 51
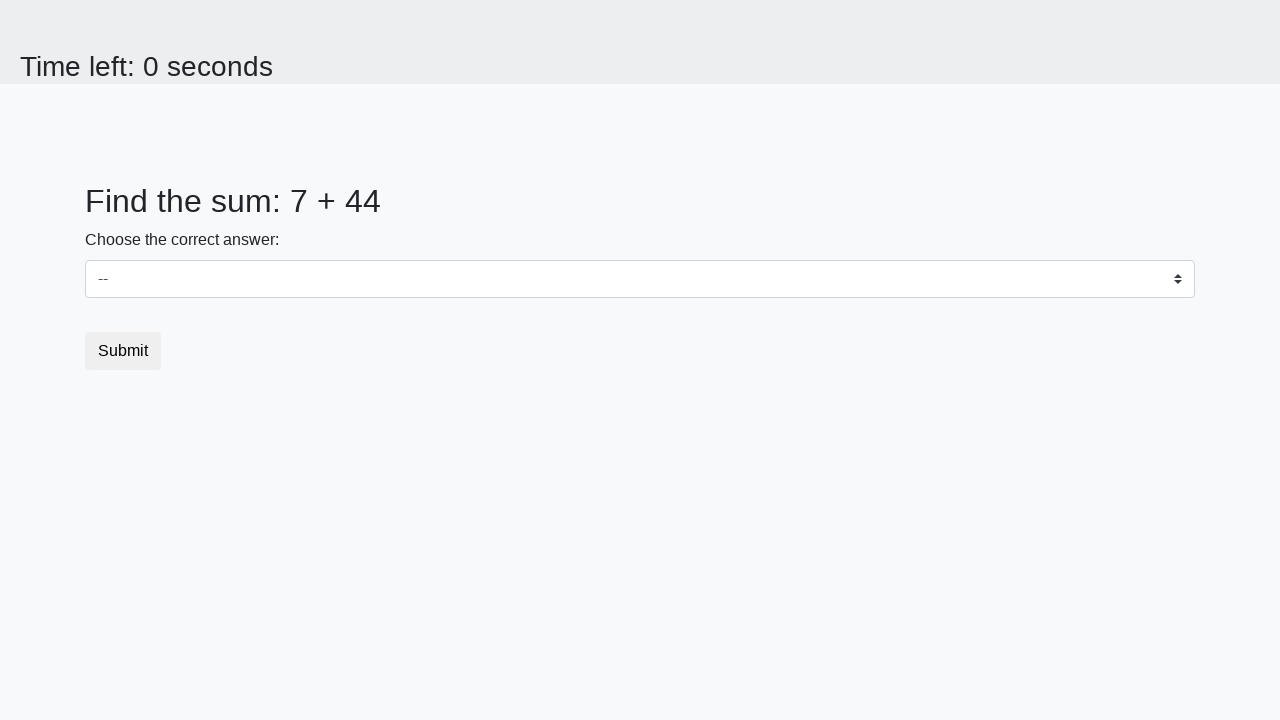

Selected value '51' from dropdown menu on select
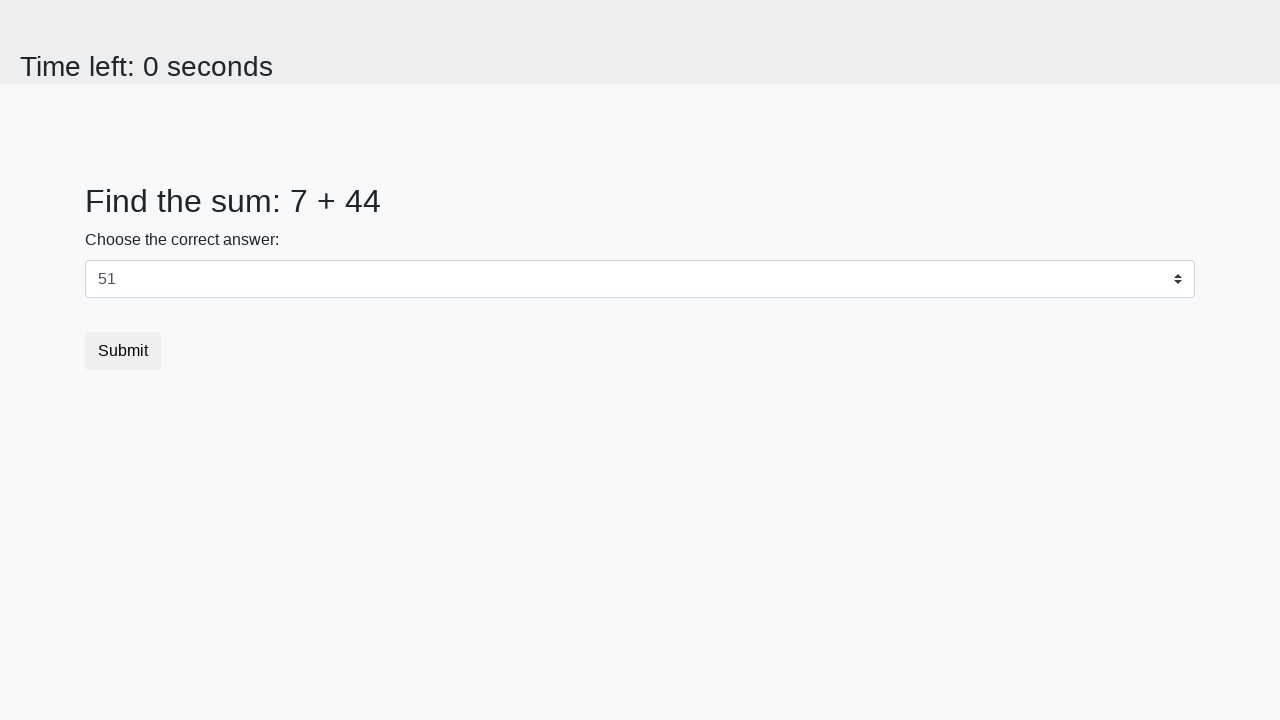

Clicked submit button to complete the task at (123, 351) on .btn.btn-default
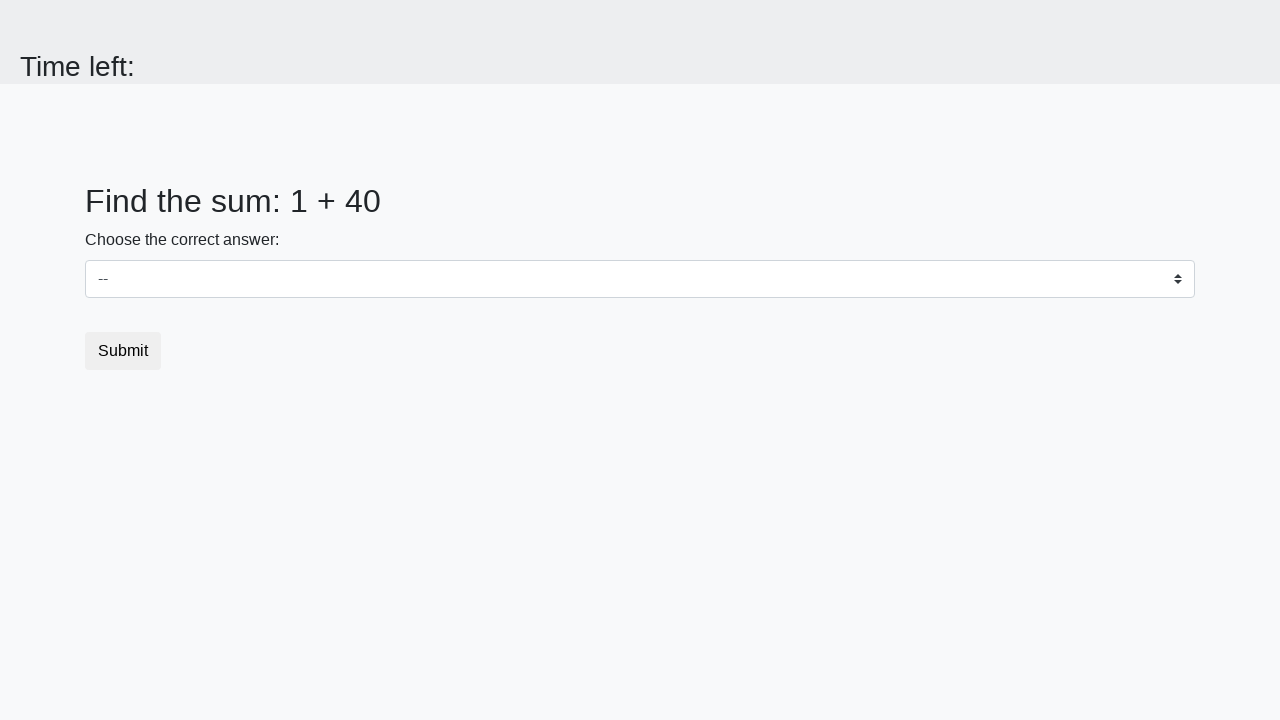

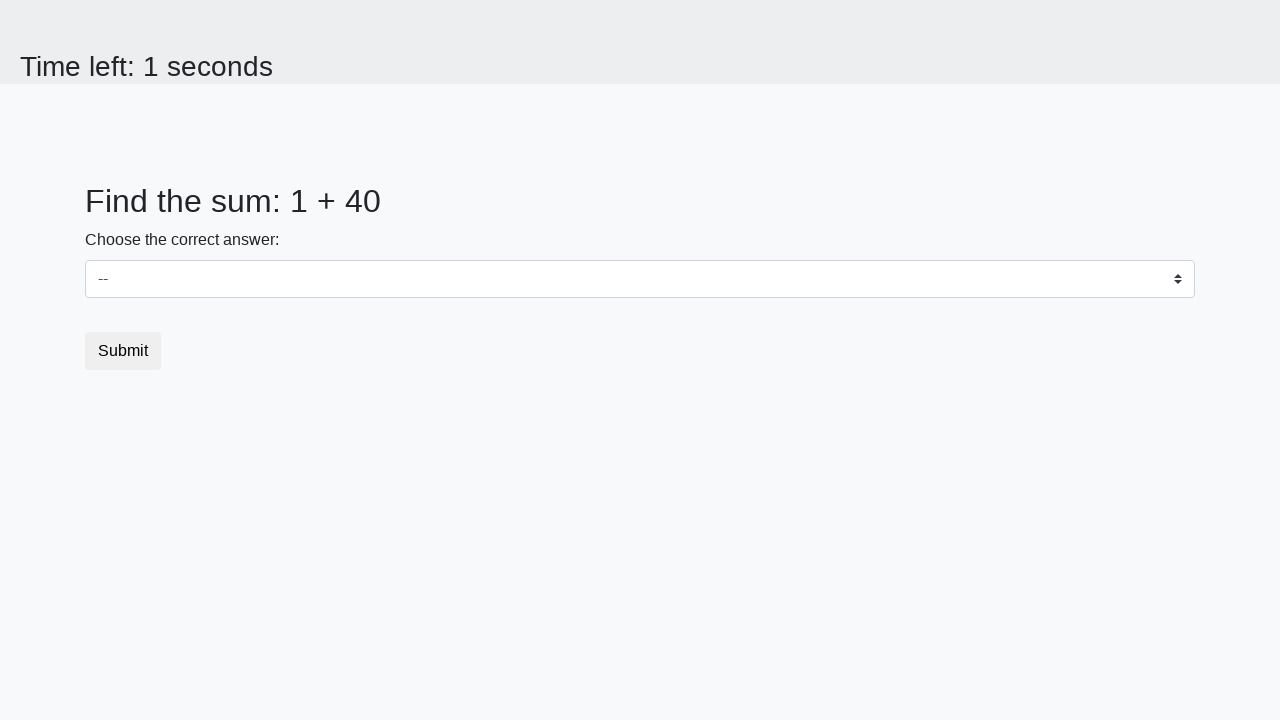